Tests checkbox functionality by unchecking the second checkbox if it's already selected, then verifies it is unchecked

Starting URL: https://the-internet.herokuapp.com/checkboxes

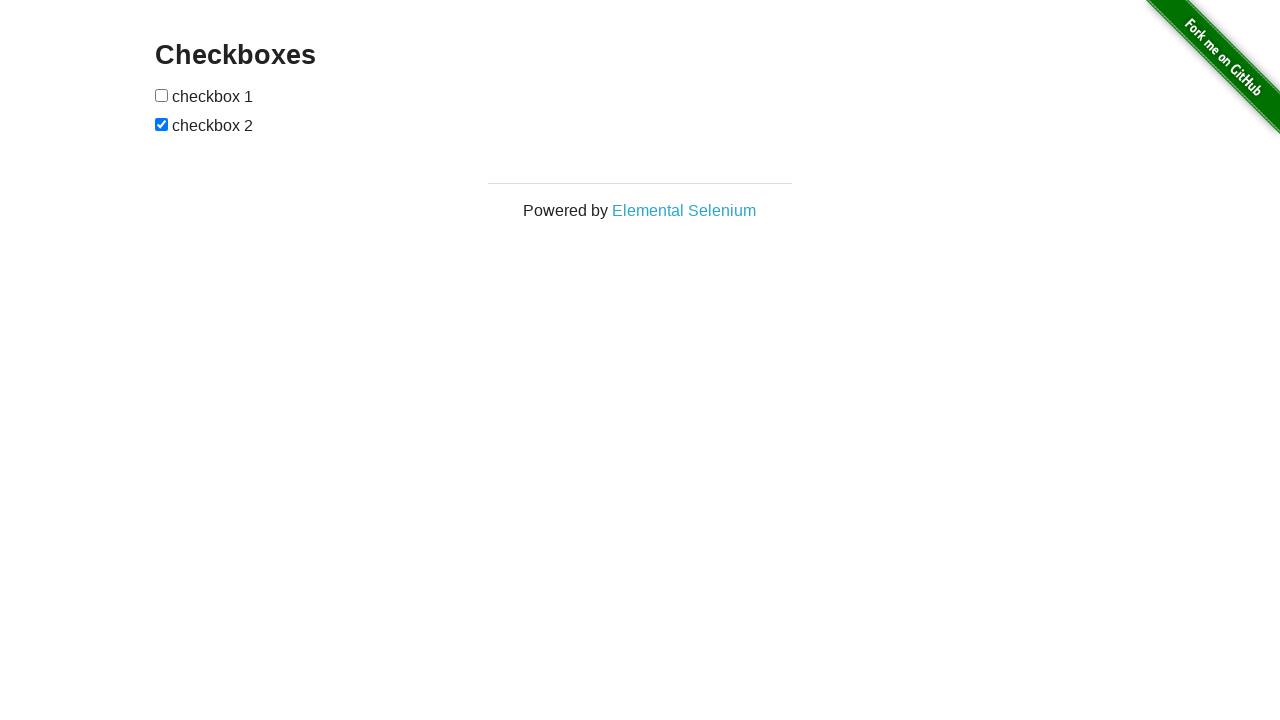

Located the second checkbox element
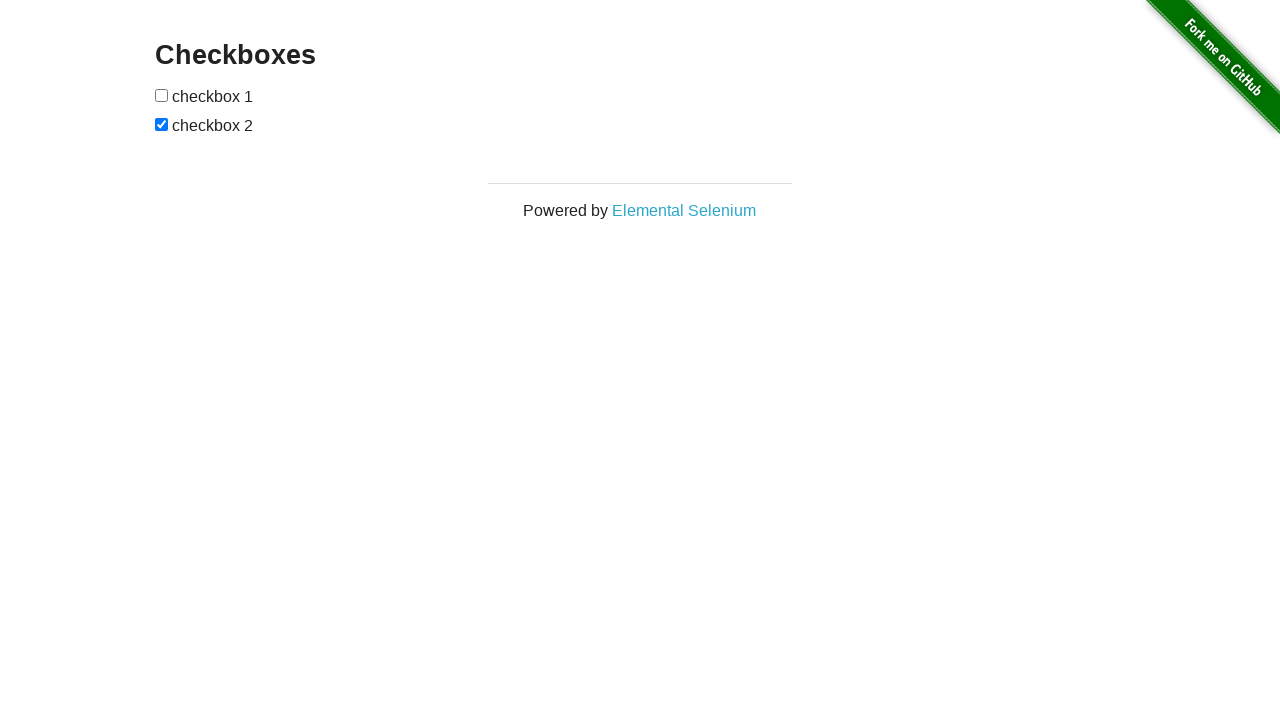

Verified second checkbox is checked
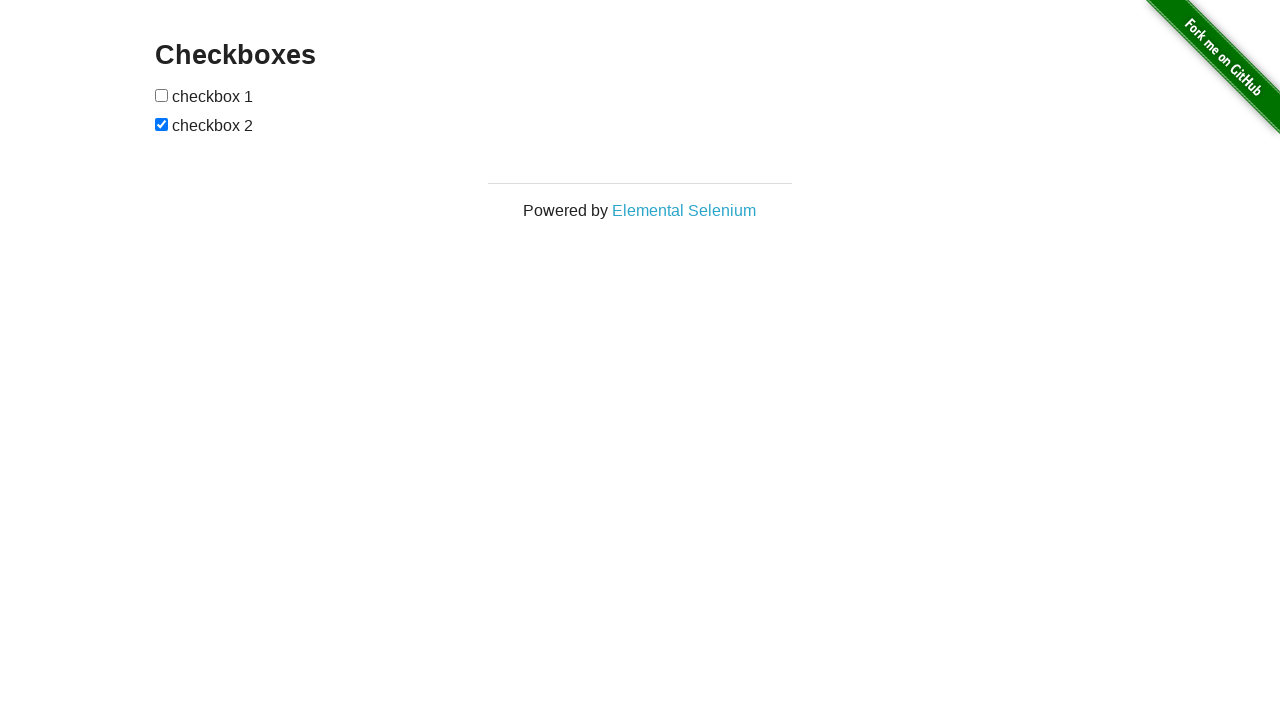

Clicked second checkbox to uncheck it at (162, 124) on [type=checkbox] >> nth=1
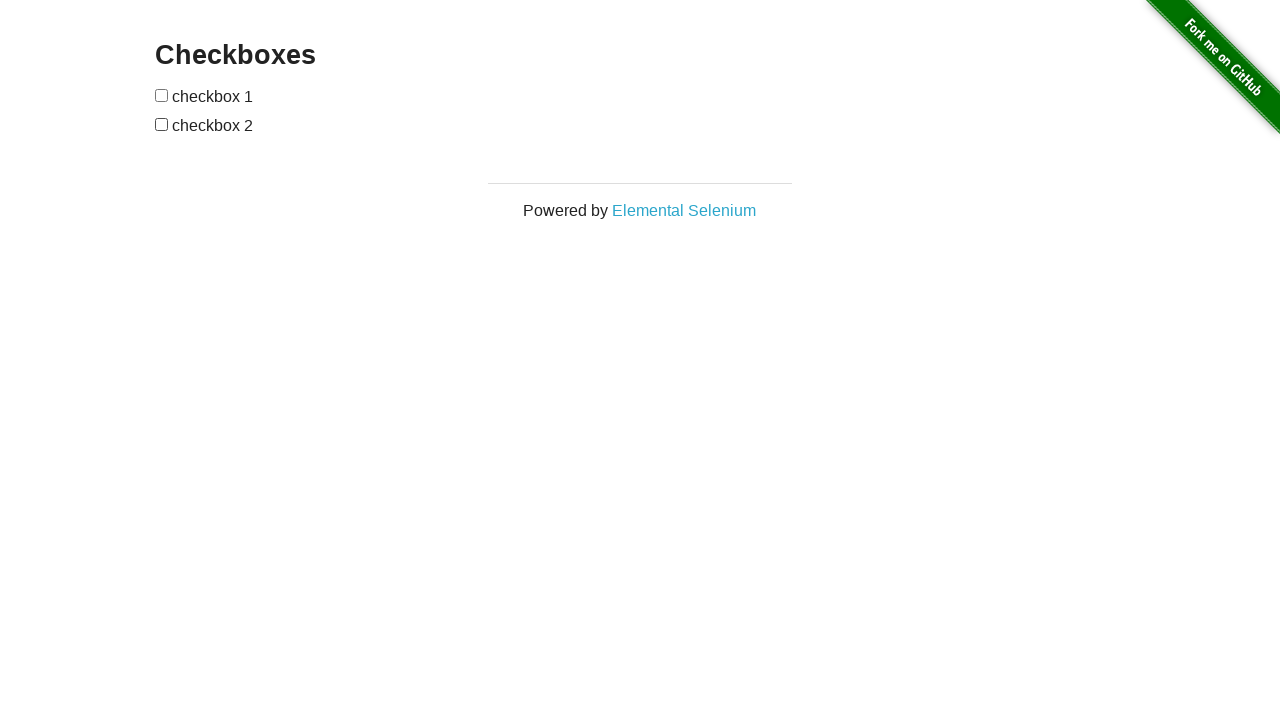

Verified second checkbox is now unchecked
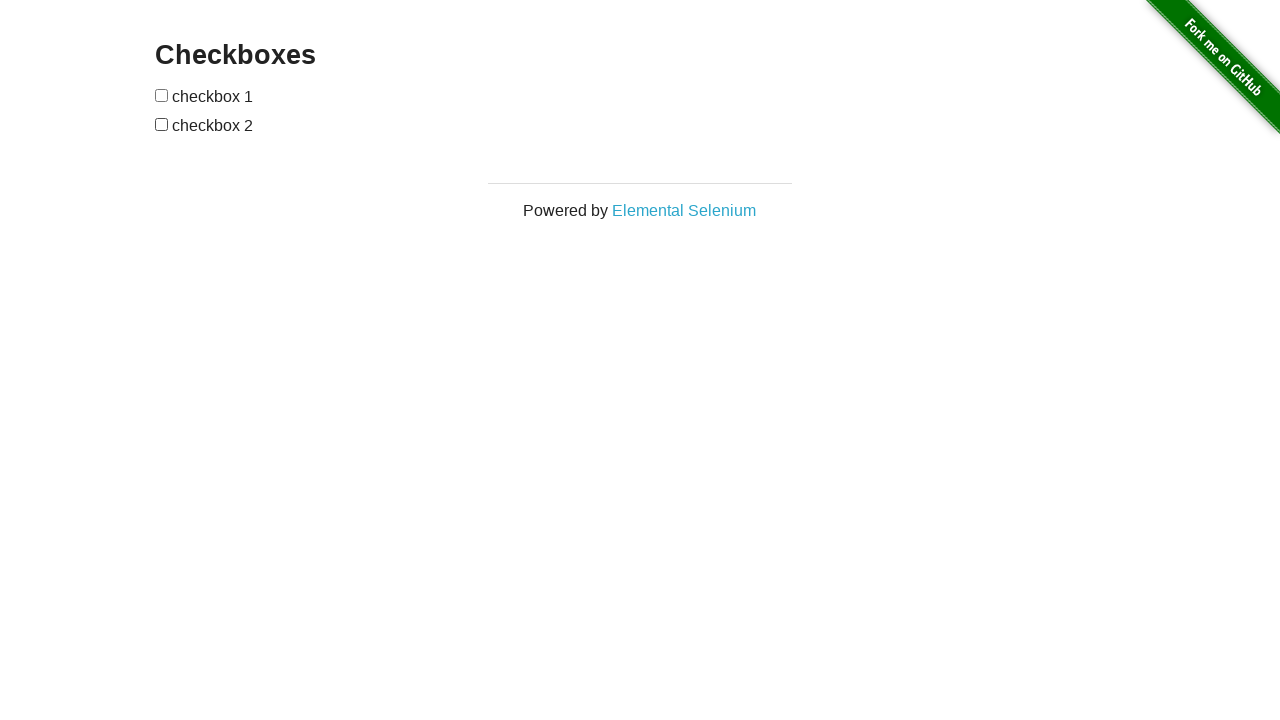

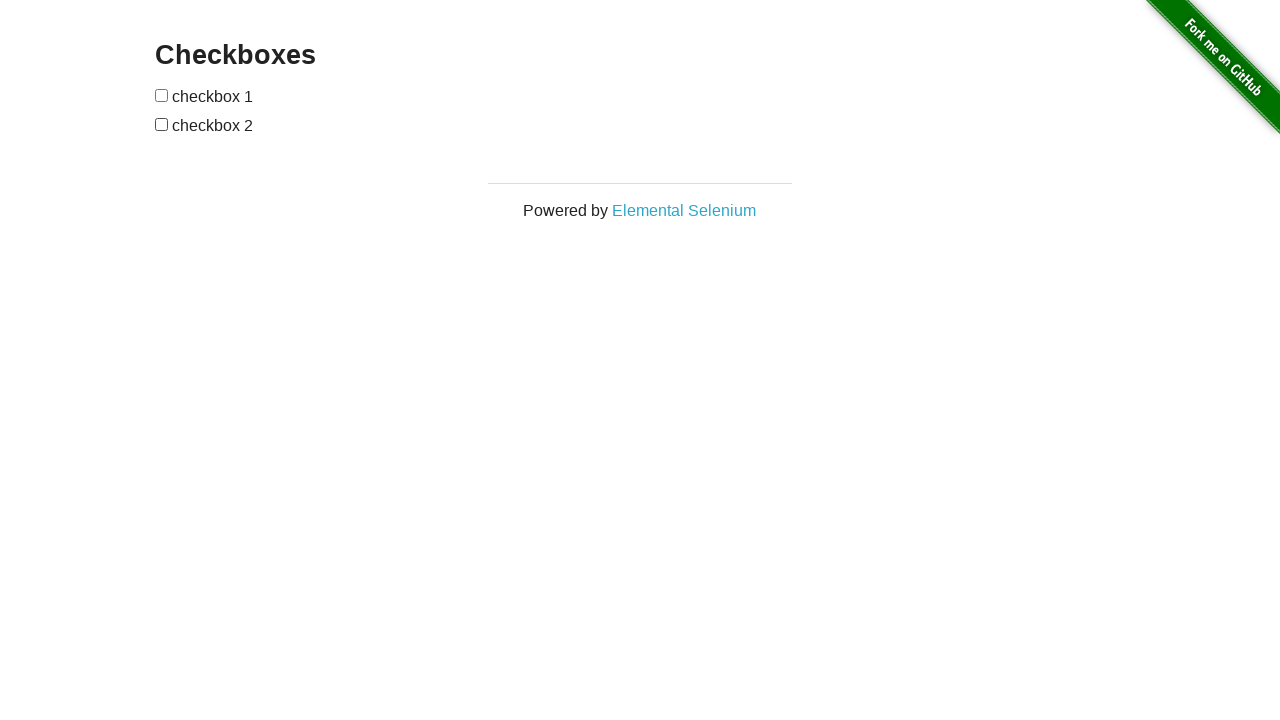